Tests contact form email validation by entering an invalid email format (just numbers) and verifying the appropriate error message appears.

Starting URL: https://qualityhouse.com/index.php

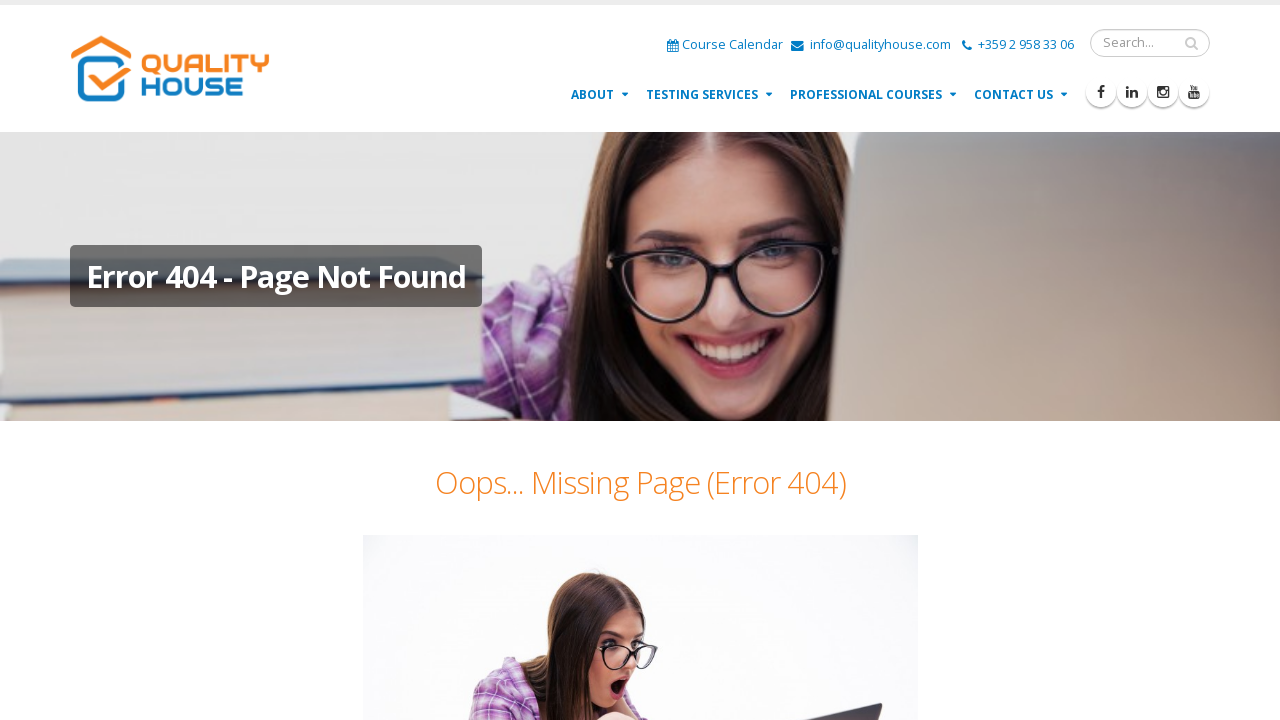

Clicked Contact Us button in navigation at (1022, 94) on text=Contact Us
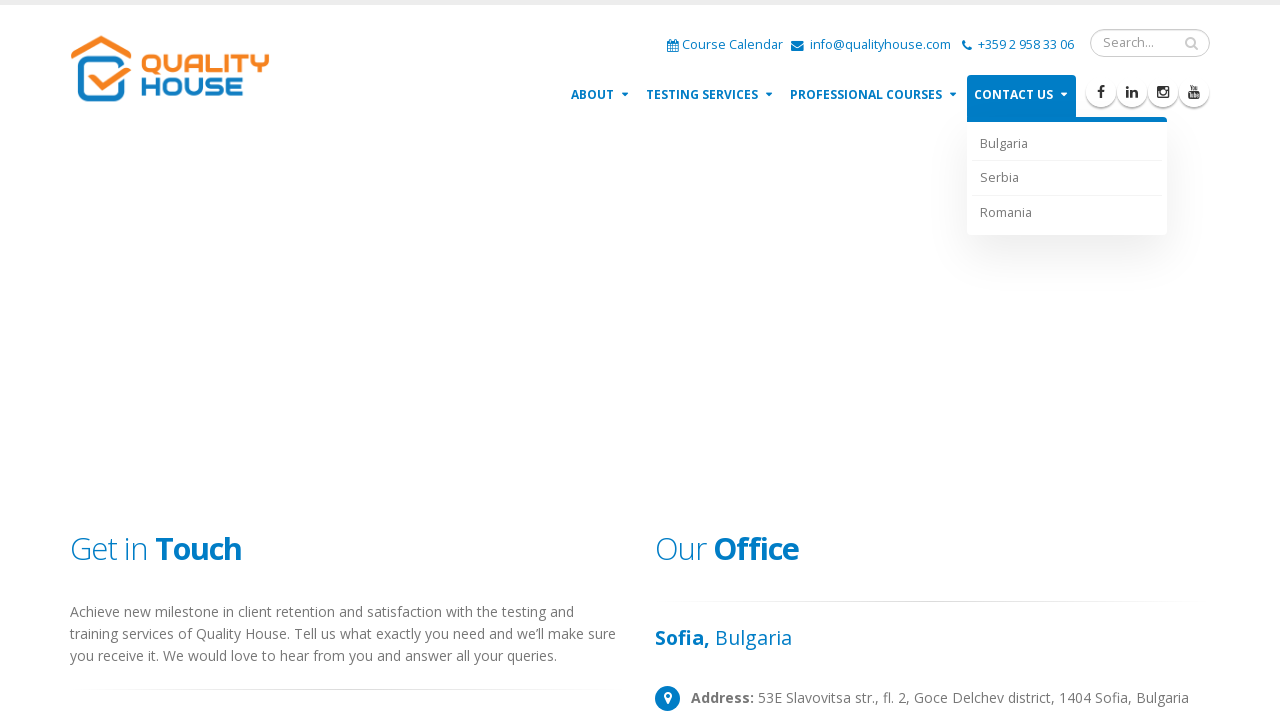

Contact Us page loaded
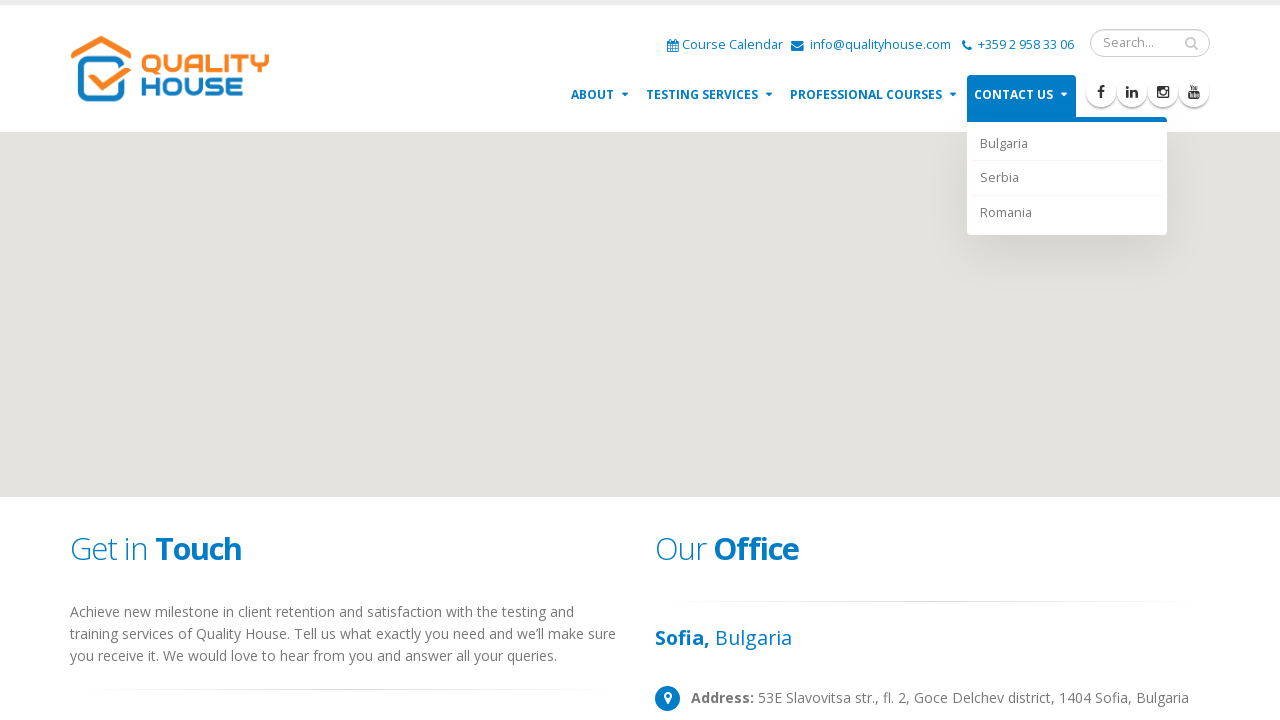

Filled name field with 'Daniel' on input[name='name']
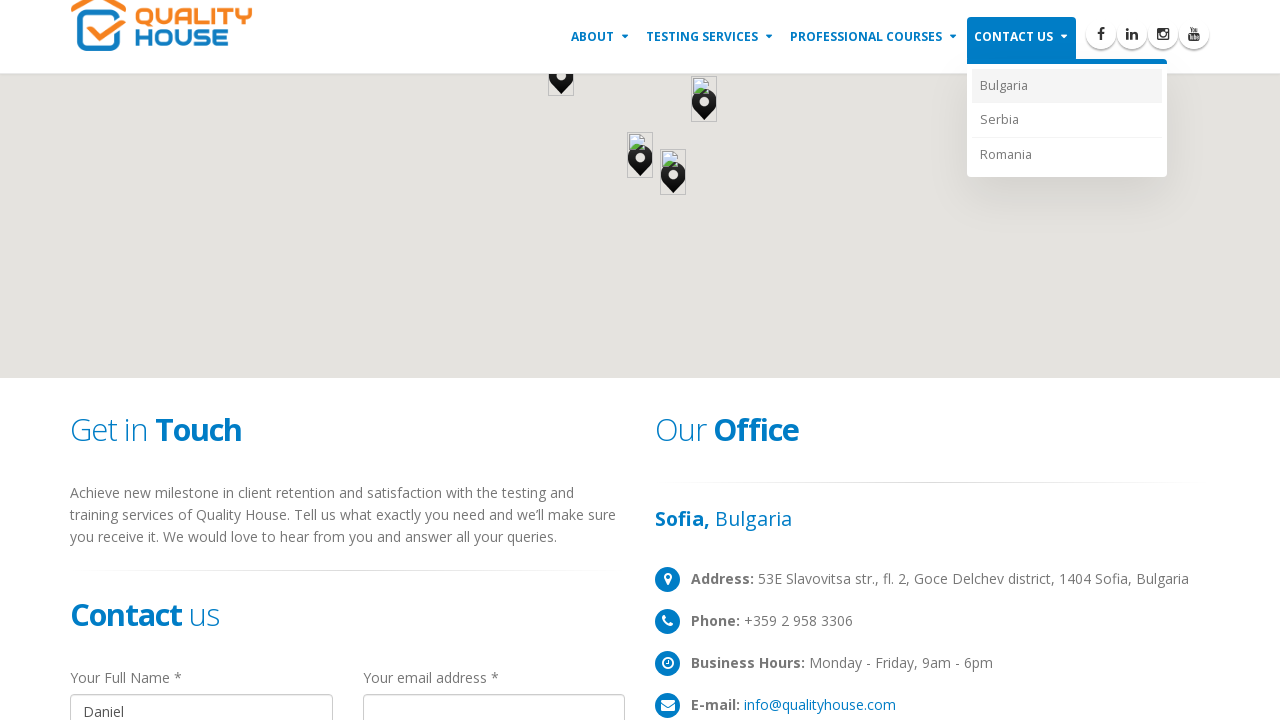

Filled email field with invalid format '123' (numbers only) on input[name='email']
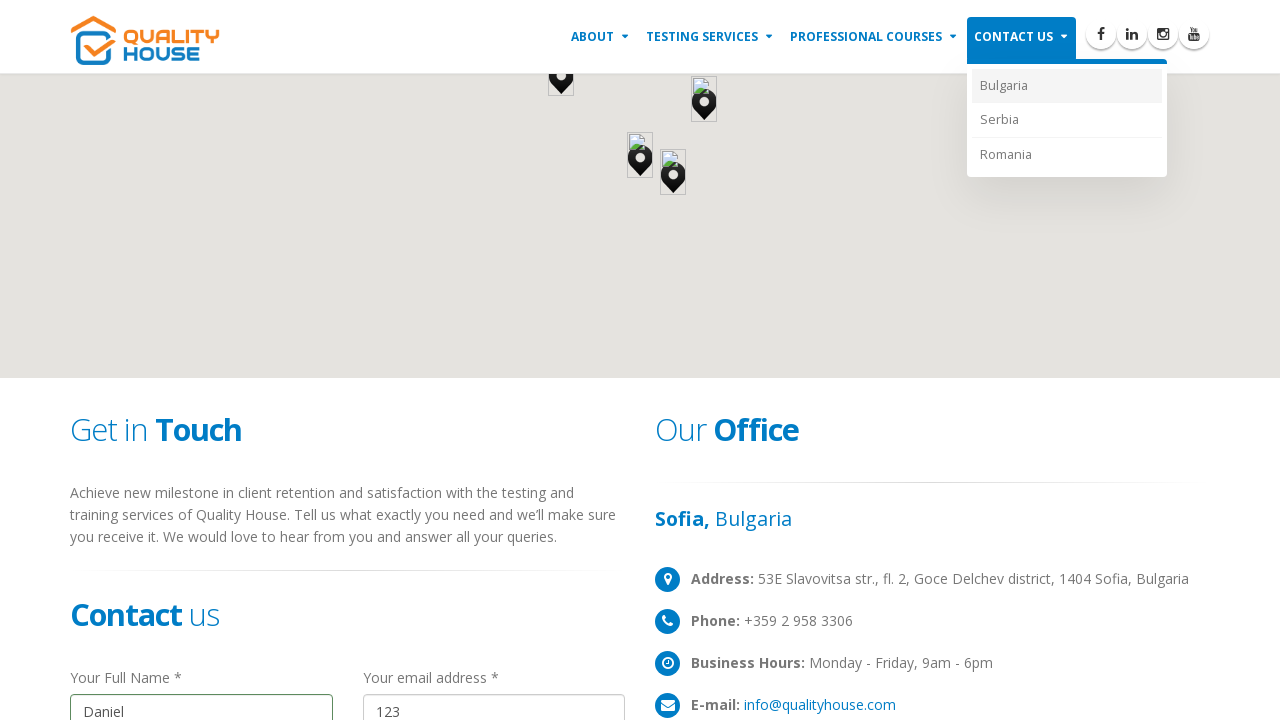

Filled subject field with 'Test Subject' on input[name='subject']
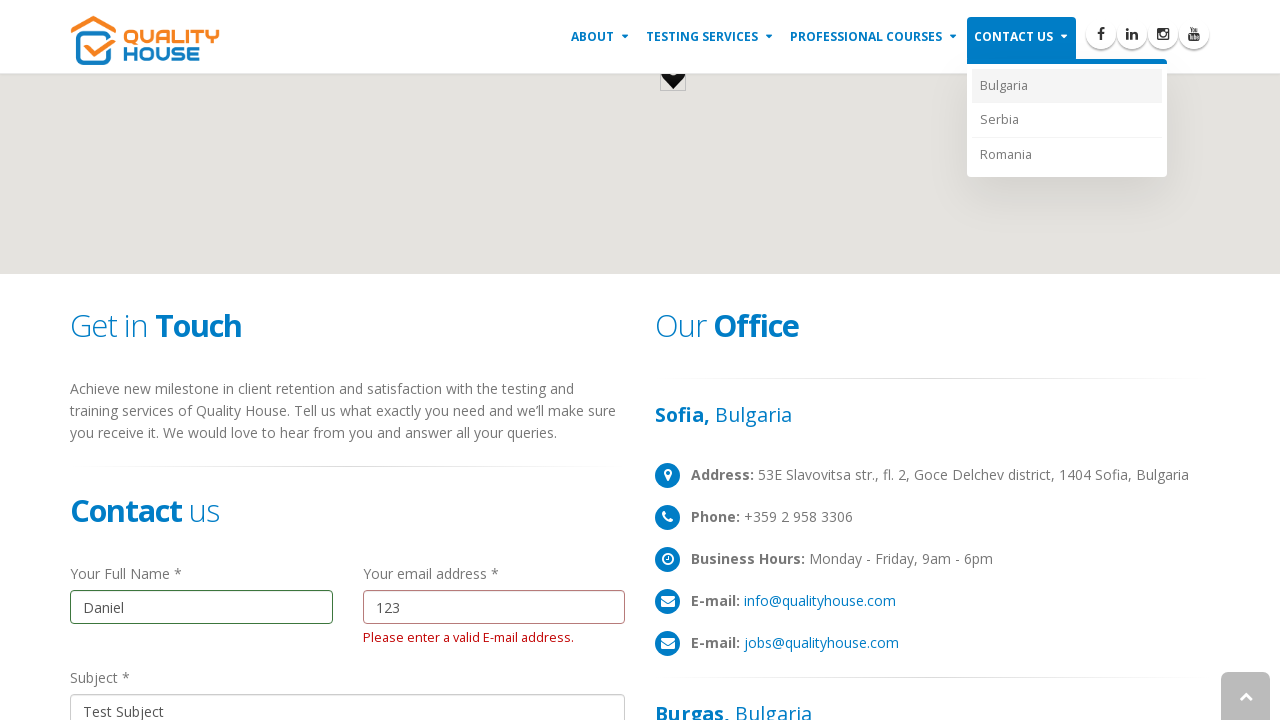

Filled message field with 'This is a test message' on textarea[name='message']
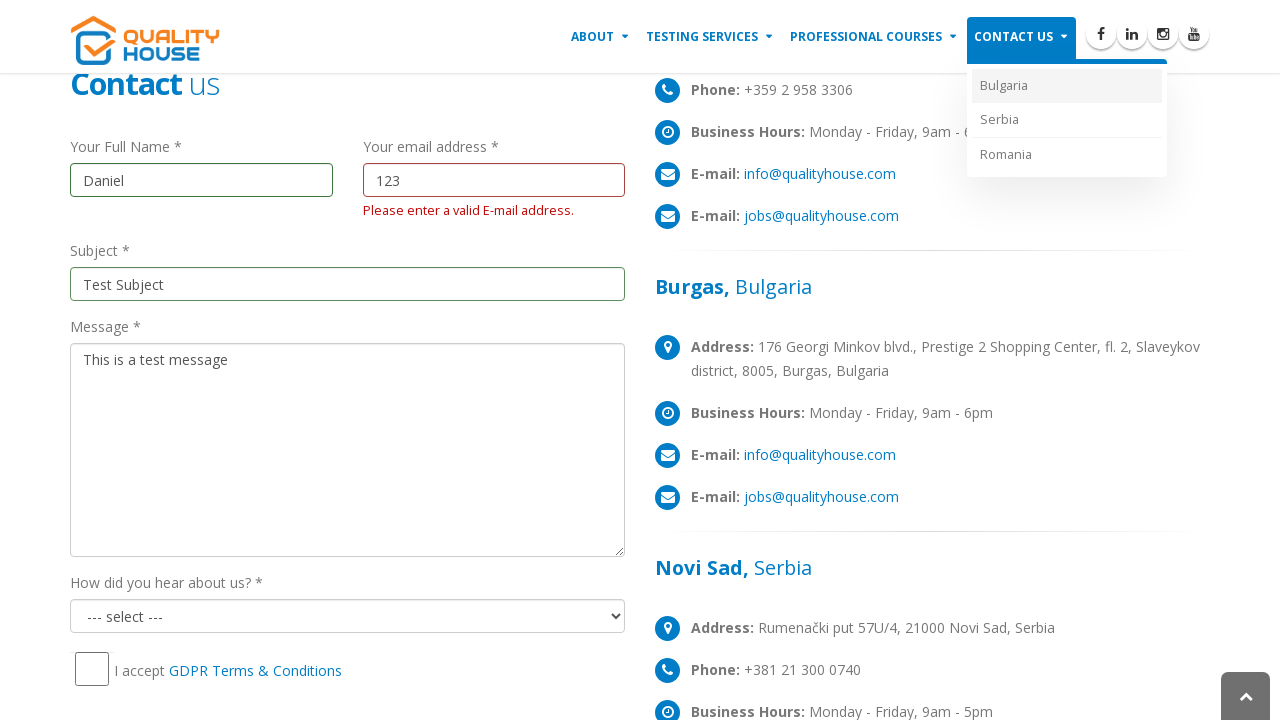

Clicked Send Message button to submit form at (148, 360) on text=Send Message
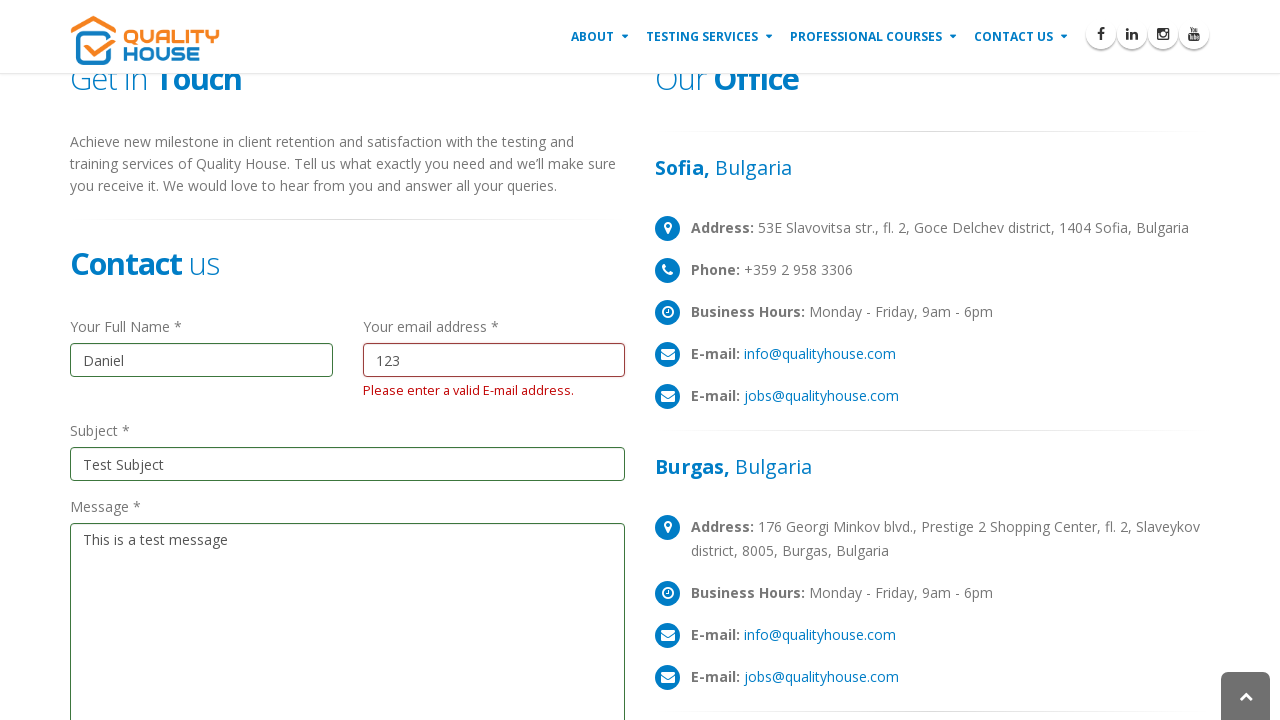

Email validation error message appeared confirming invalid email format rejection
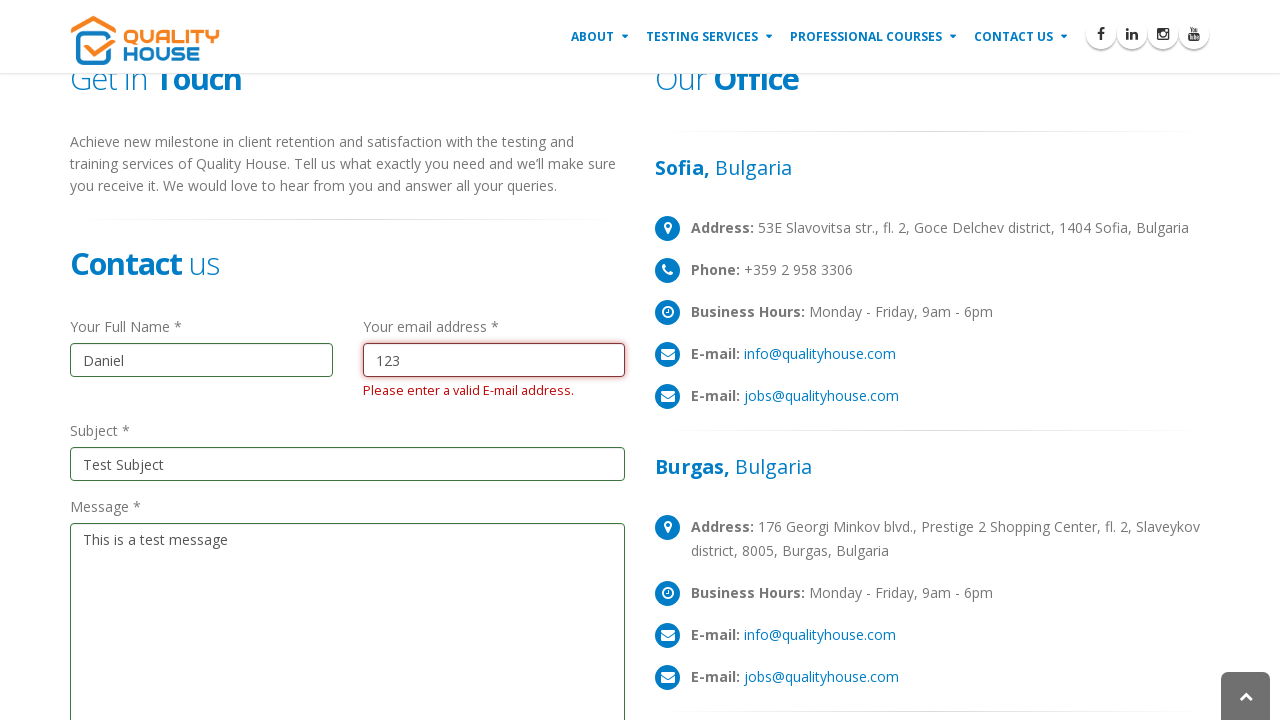

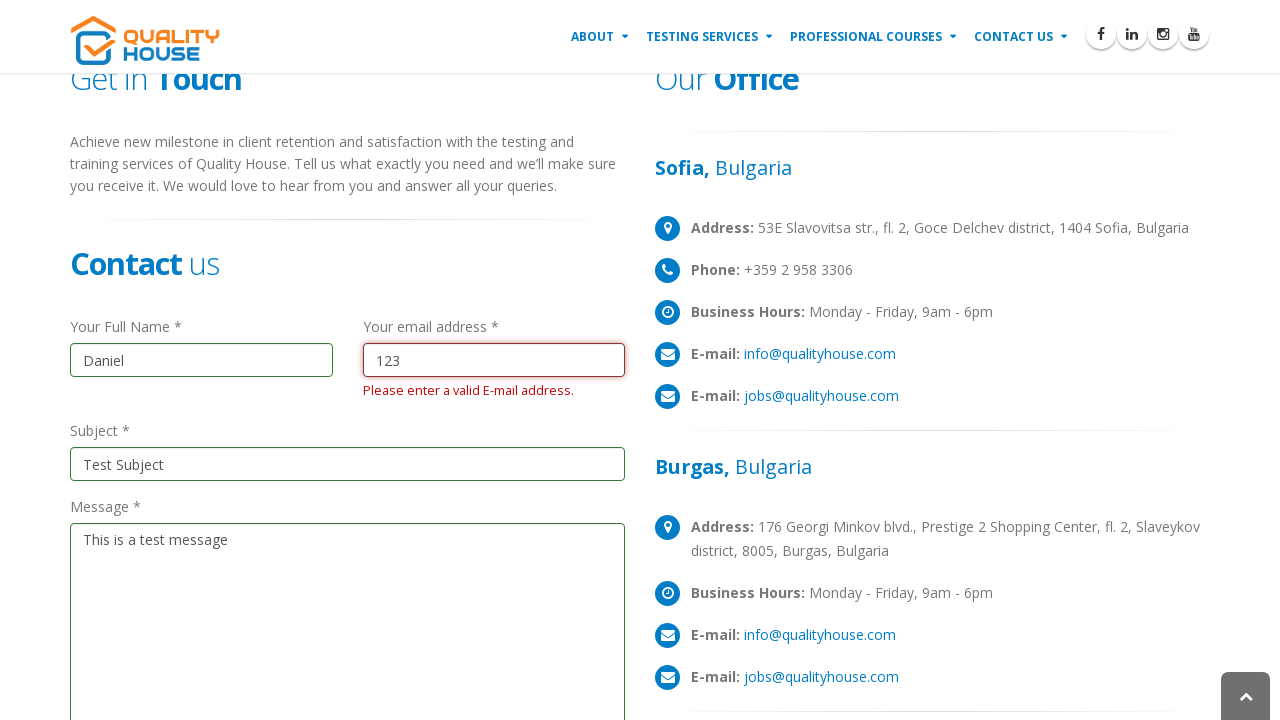